Tests that the main header displays "Dropdown List" and verifies all section headers are present on the dropdown demo page

Starting URL: https://loopcamp.vercel.app/dropdown.html

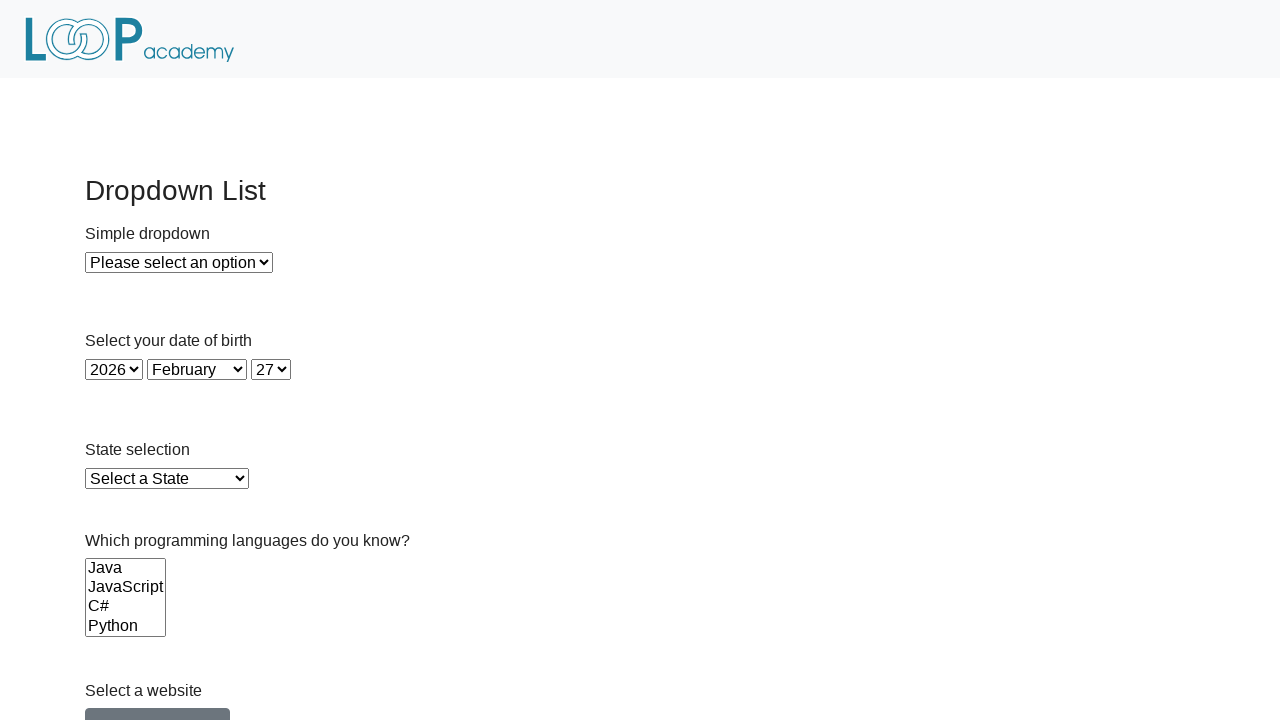

Navigated to dropdown demo page
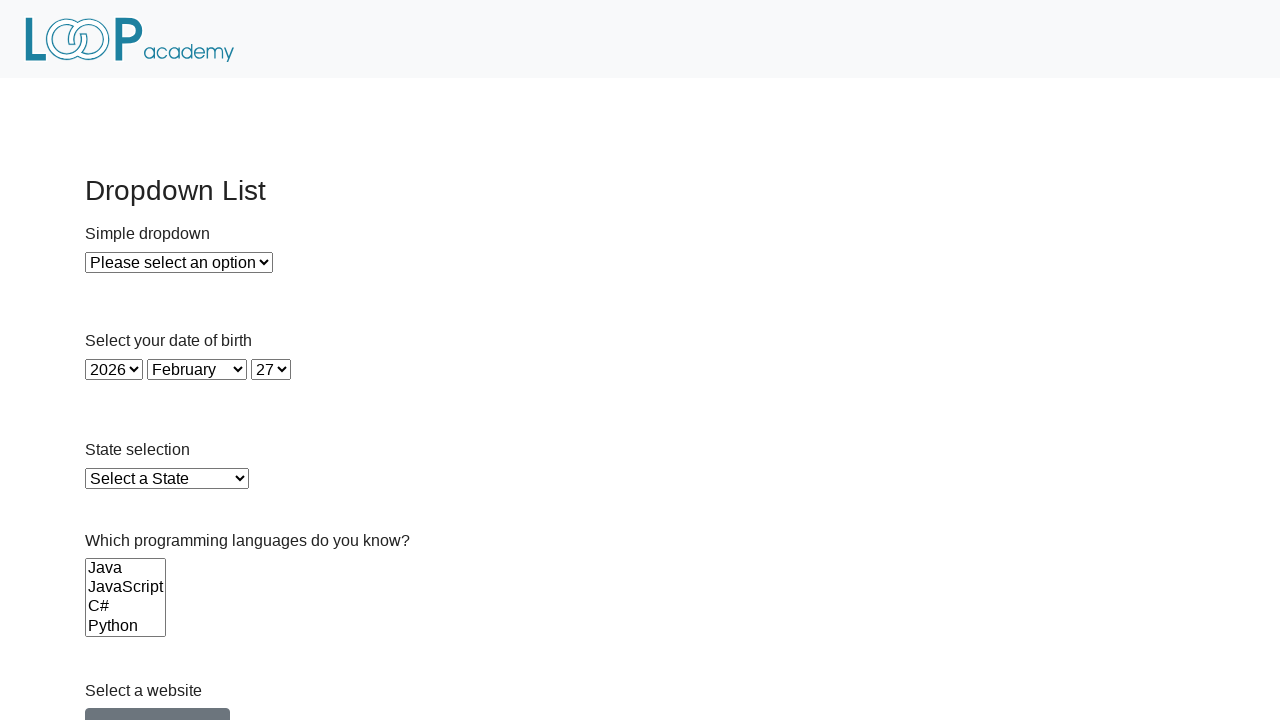

Main header (h3) element loaded
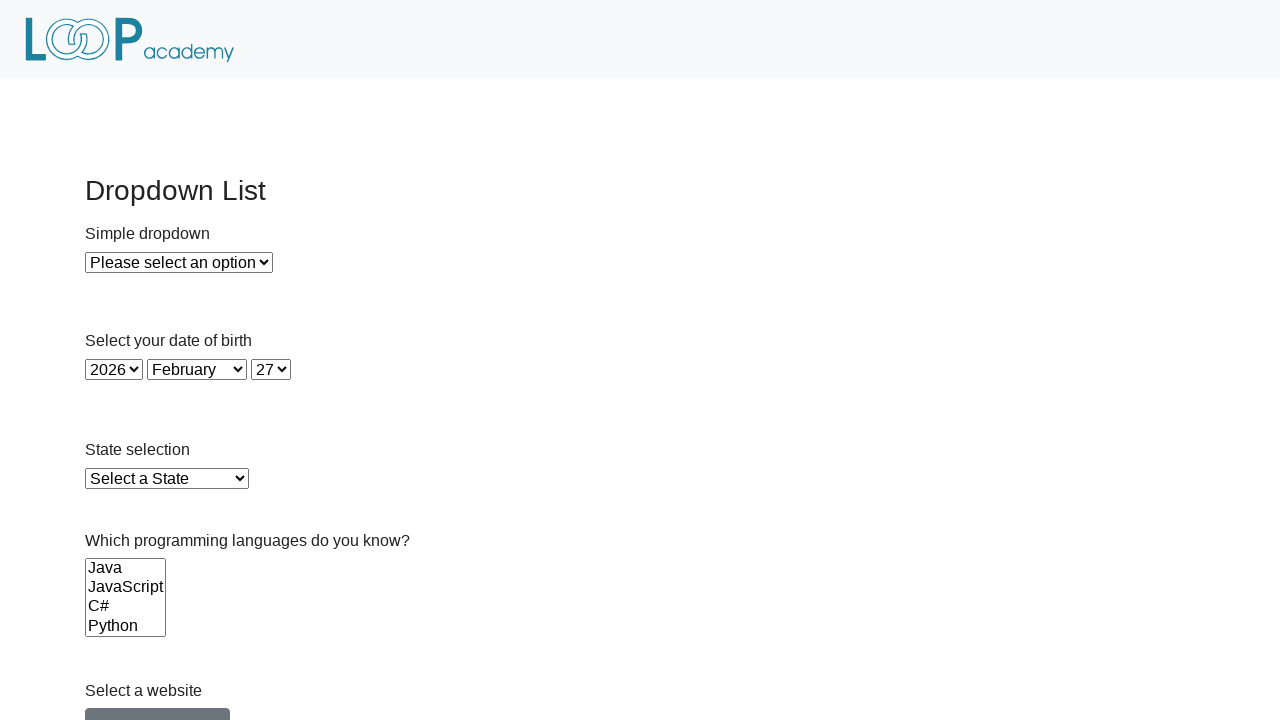

Verified main header displays 'Dropdown List'
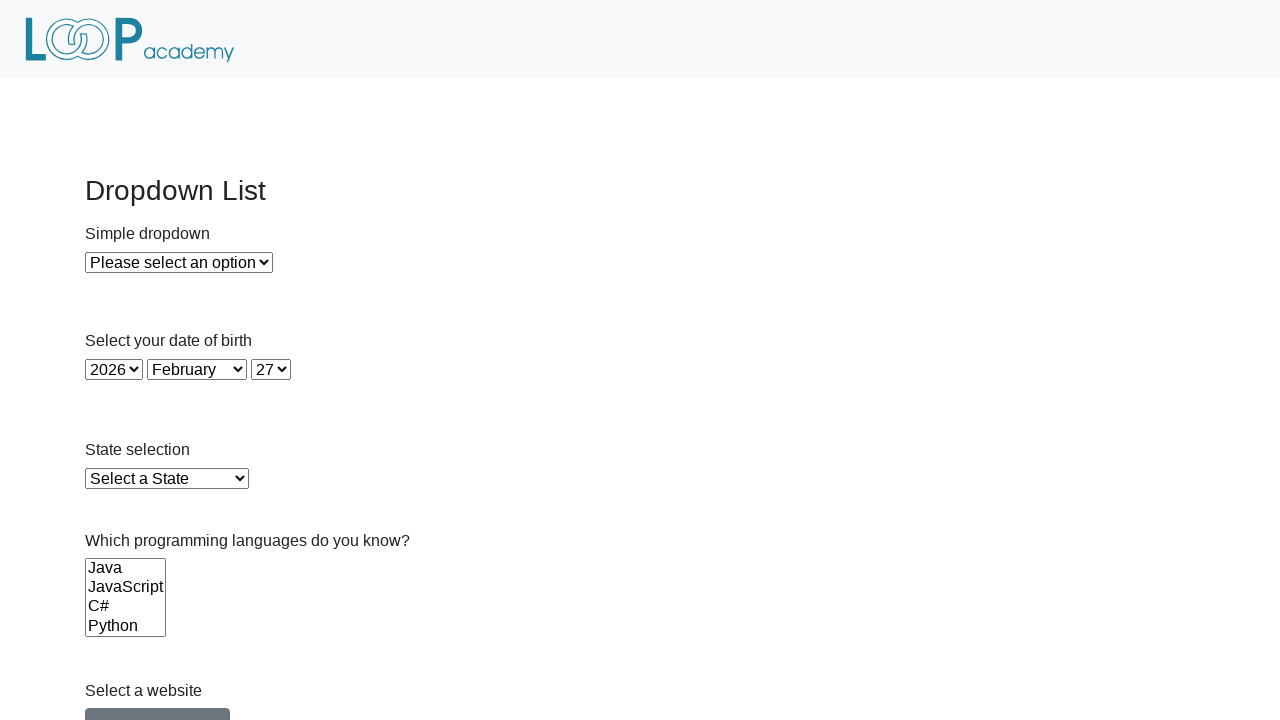

Retrieved all section headers (h6 elements)
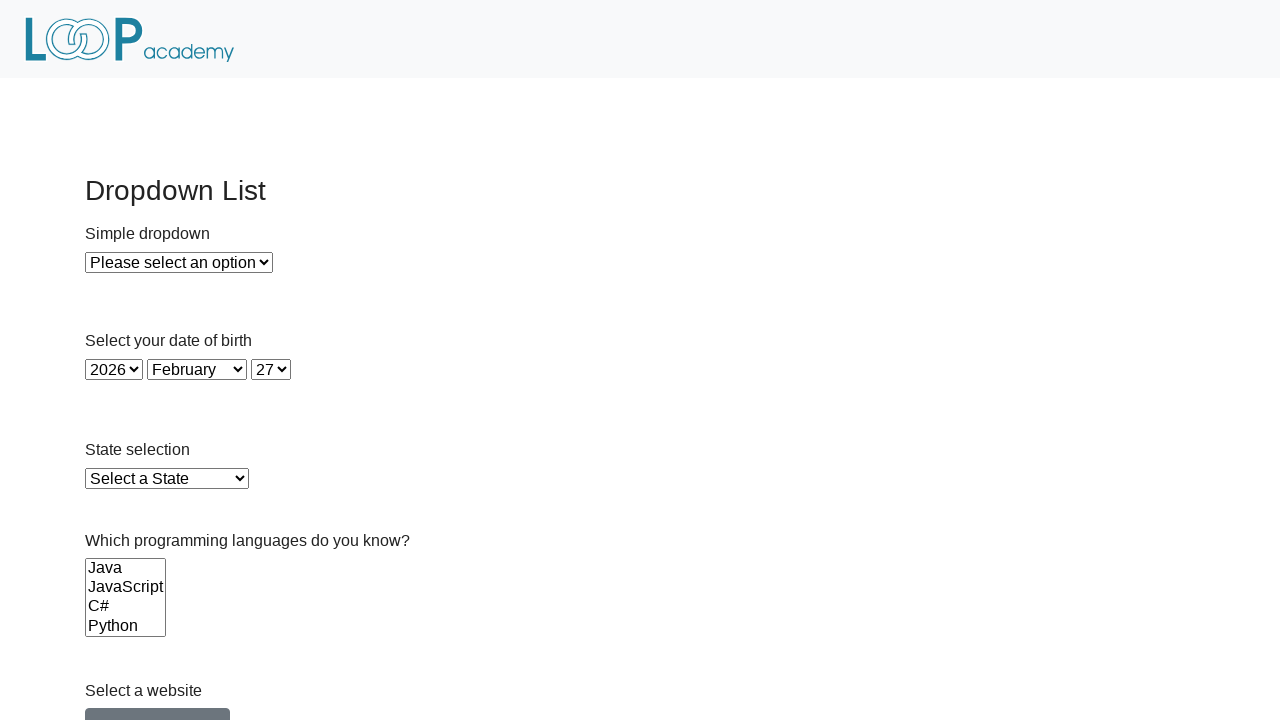

Verified section header 1: 'Simple dropdown'
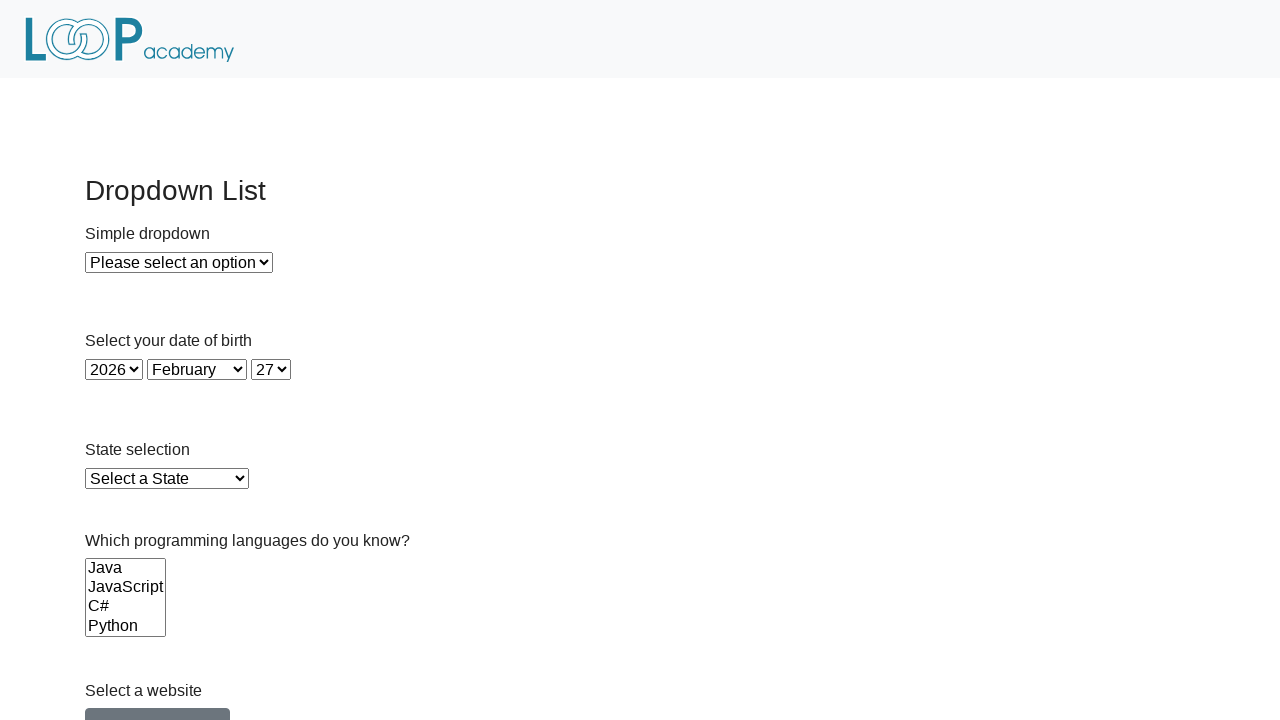

Verified section header 2: 'Select your date of birth'
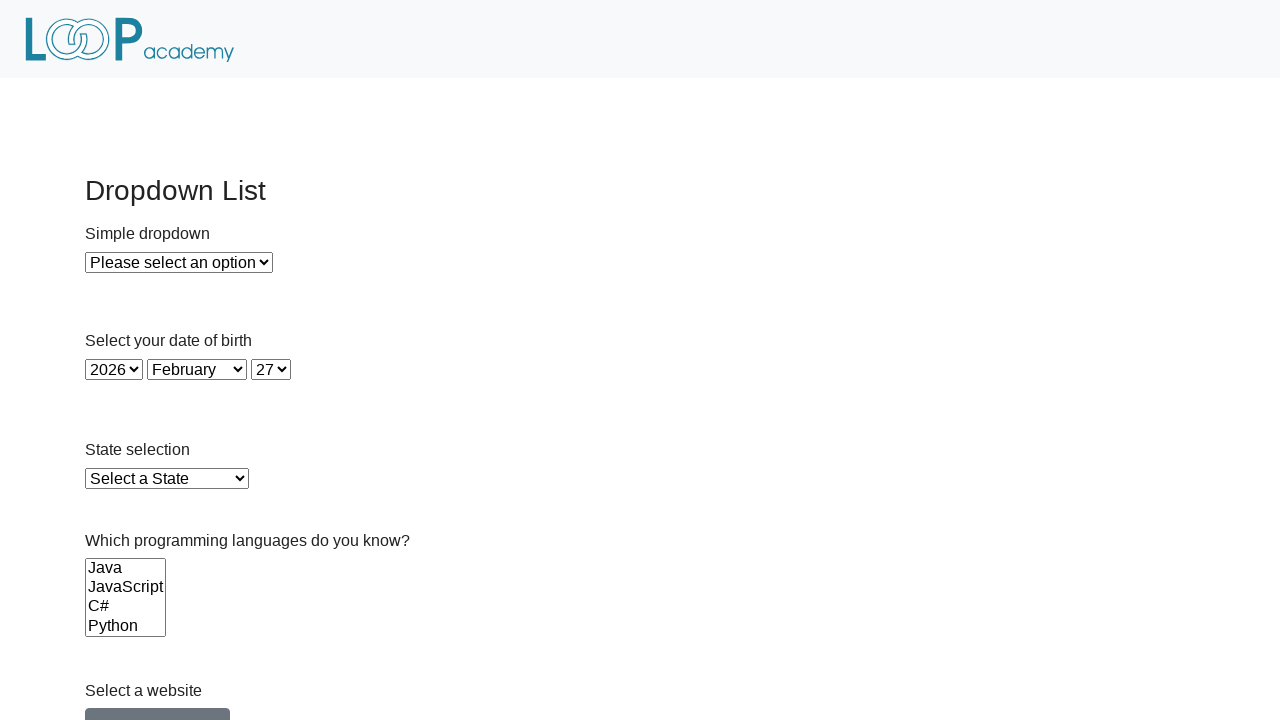

Verified section header 3: 'State selection'
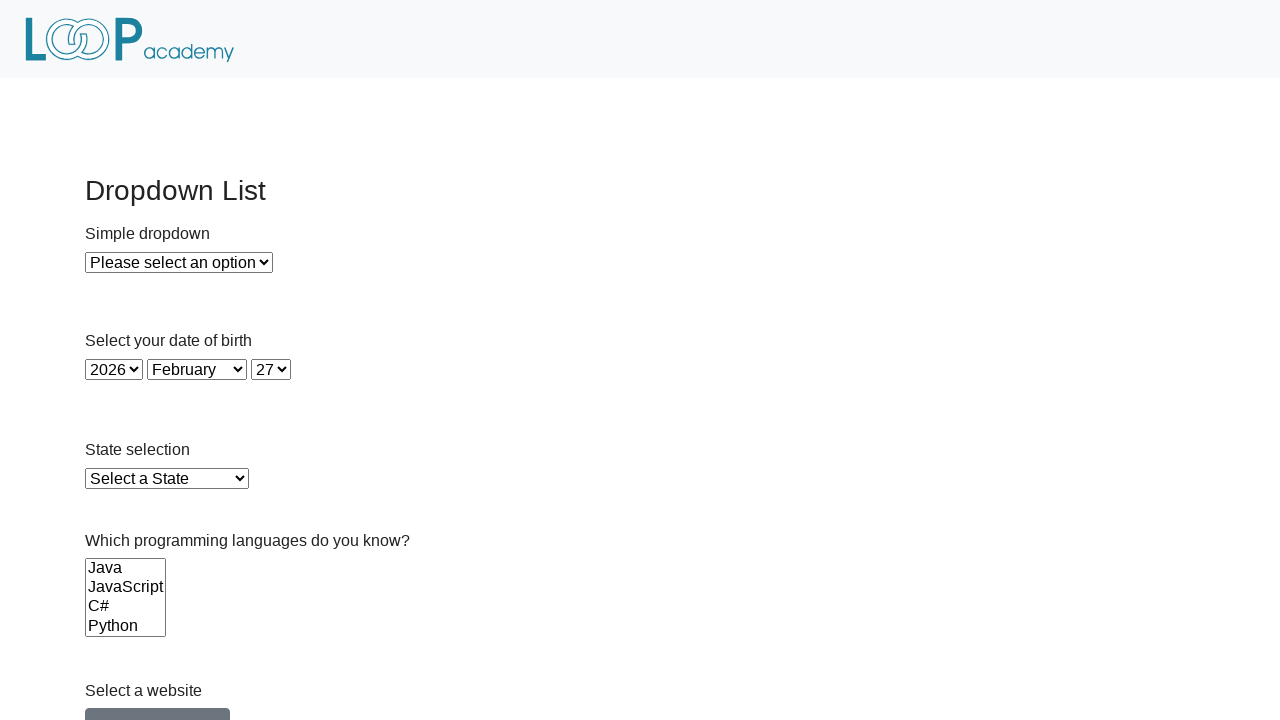

Verified section header 4: 'Which programming languages do you know?'
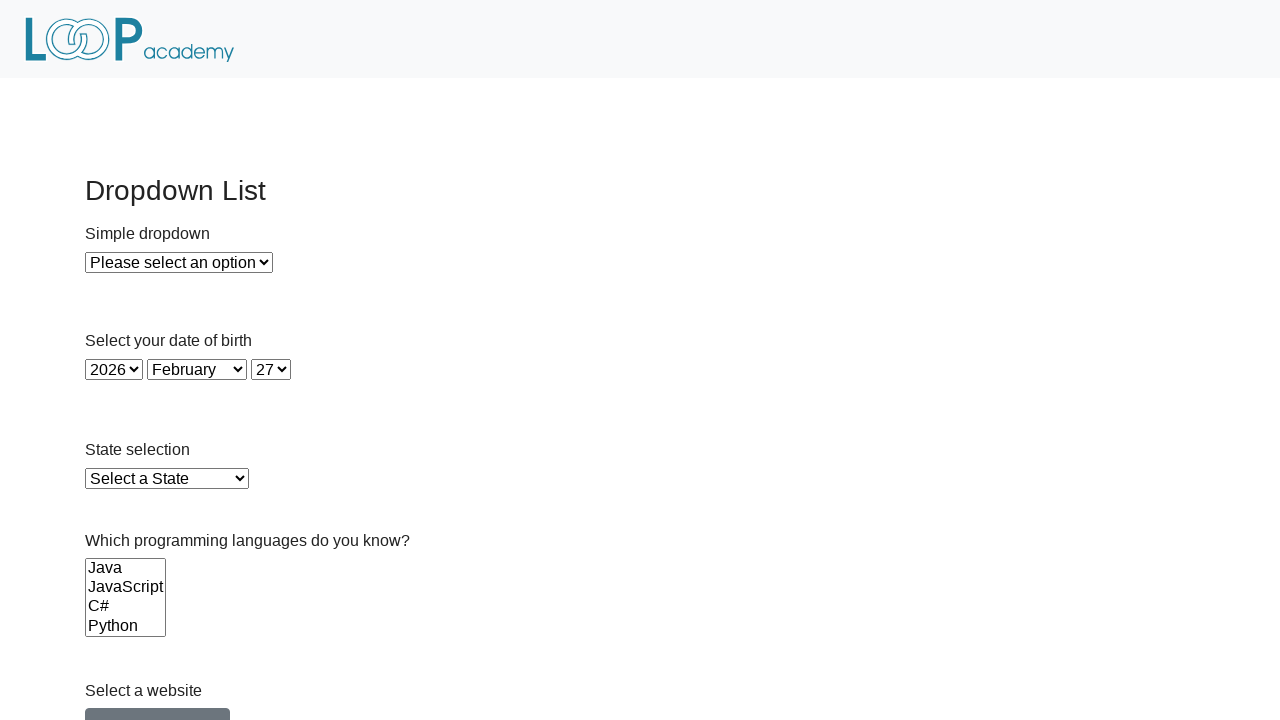

Verified section header 5: 'Select a website'
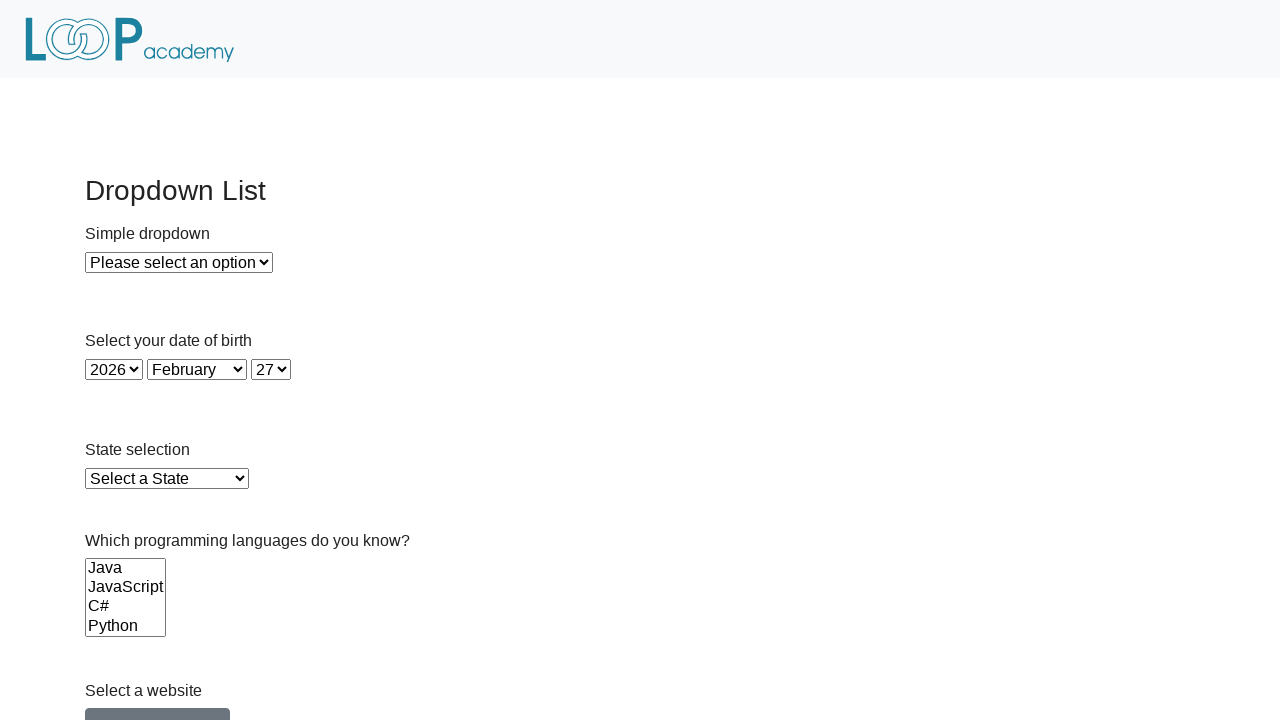

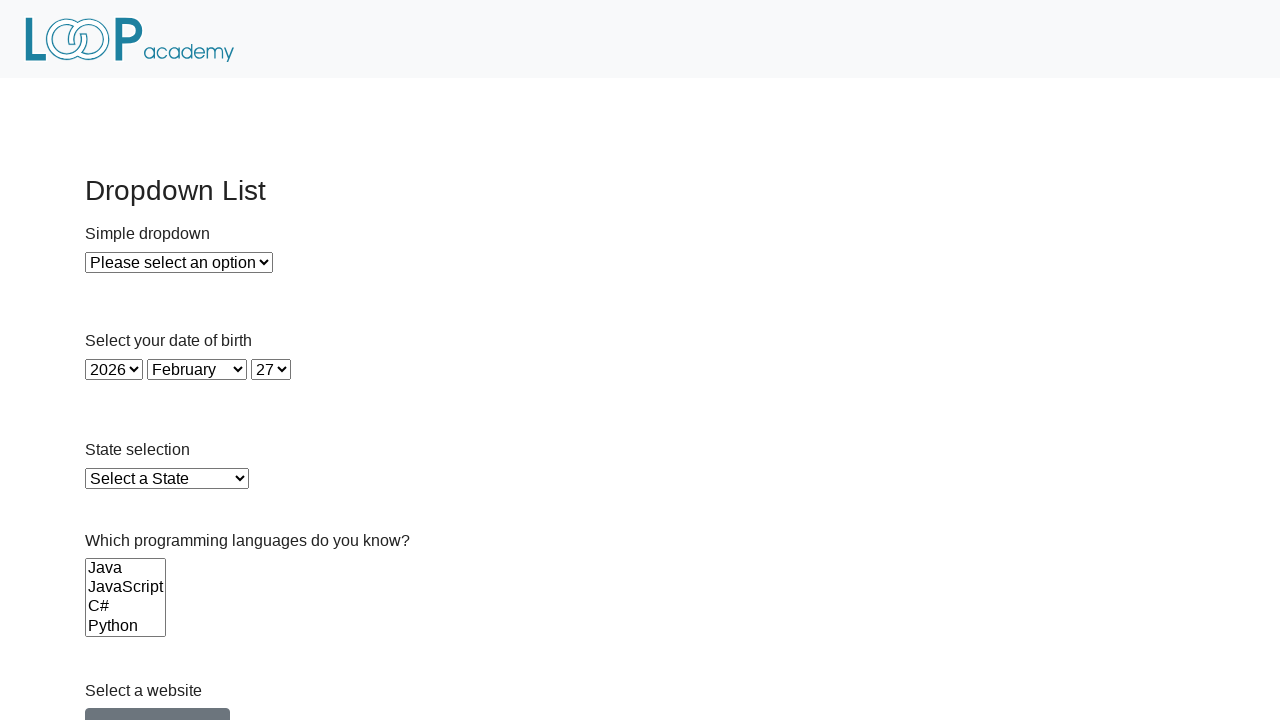